Tests that a saved change to an employee's name persists when switching between employee records

Starting URL: https://devmountain-qa.github.io/employee-manager/1.2_Version/index.html

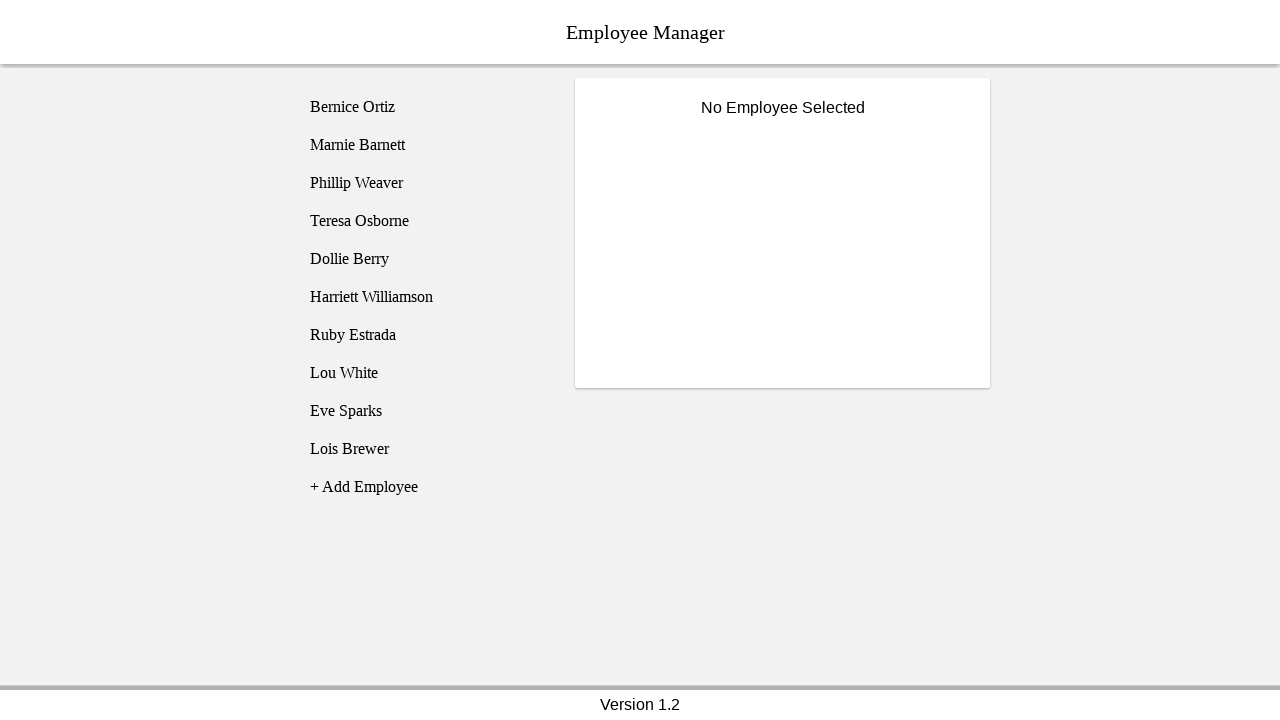

Clicked on Bernice Ortiz employee at (425, 107) on [name='employee1']
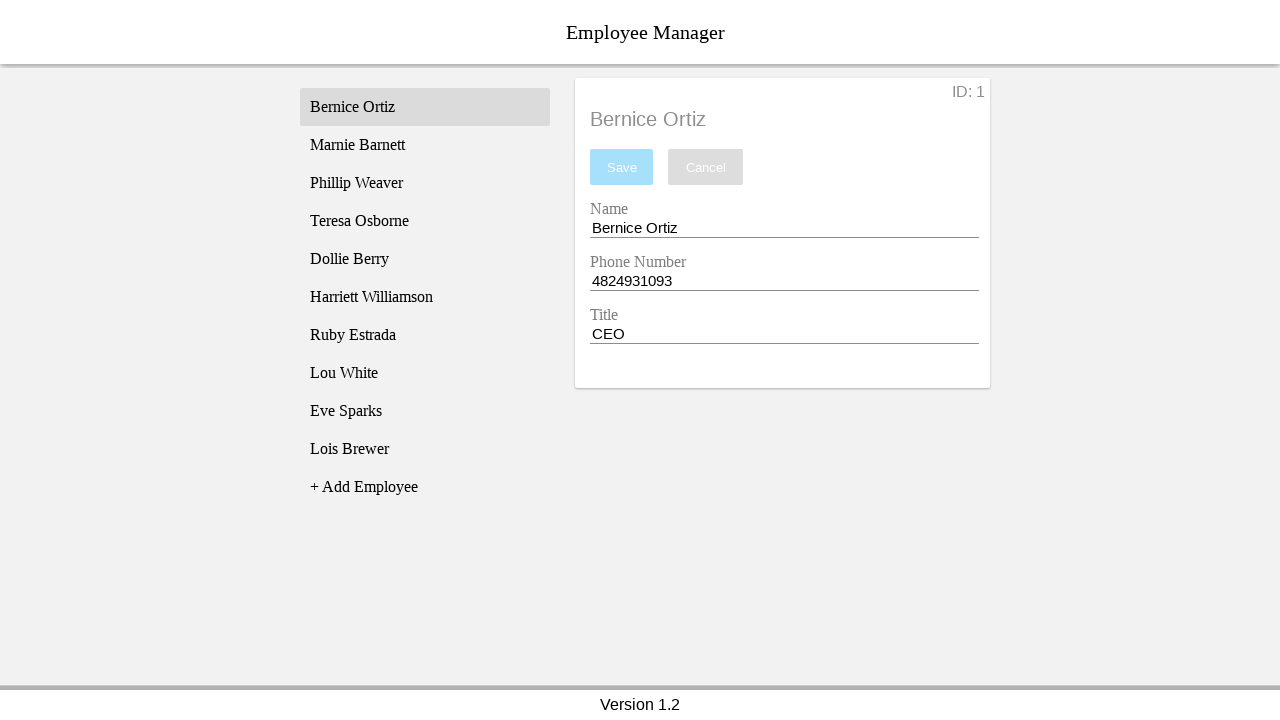

Name input field became visible
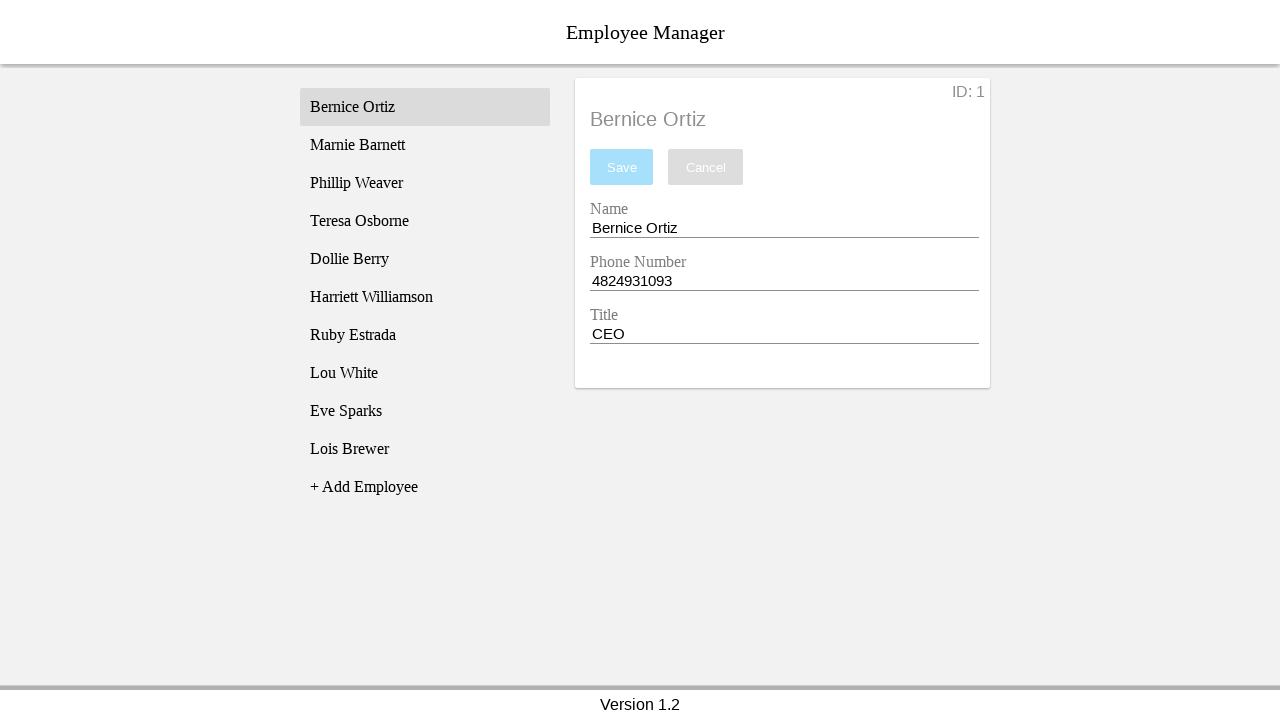

Filled name input with 'Test Name' on [name='nameEntry']
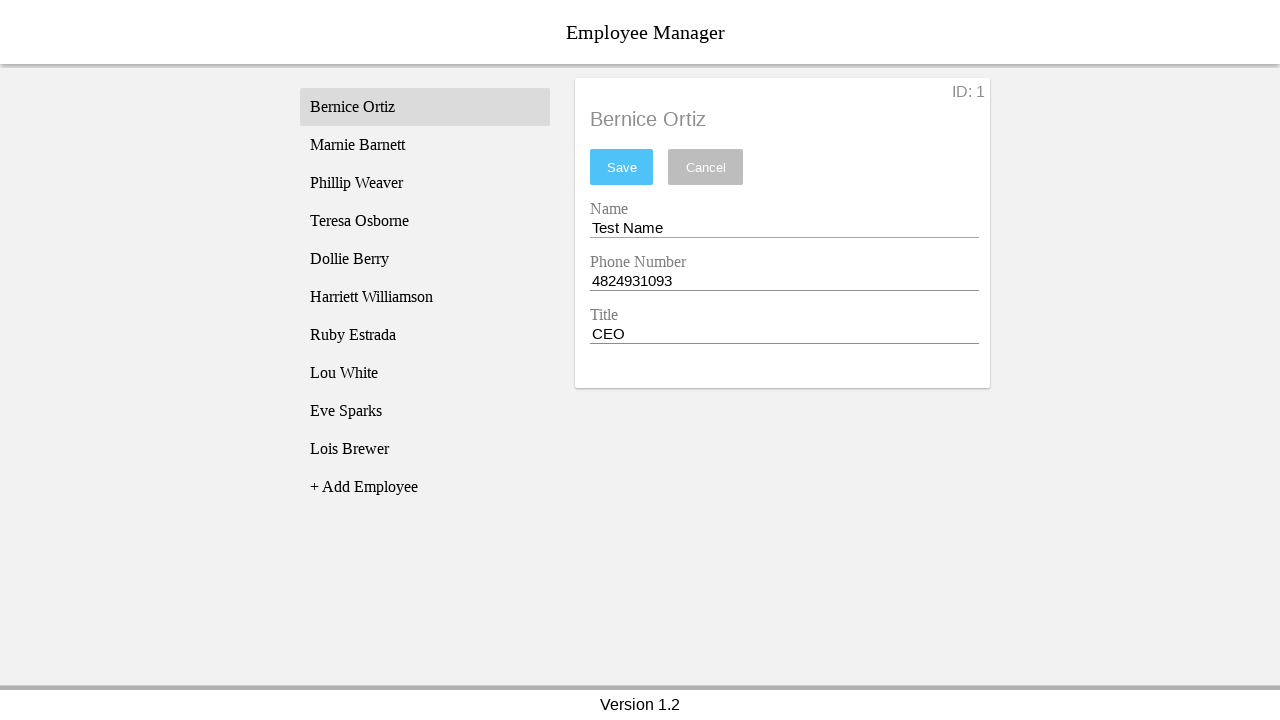

Clicked save button to save the name change at (622, 167) on #saveBtn
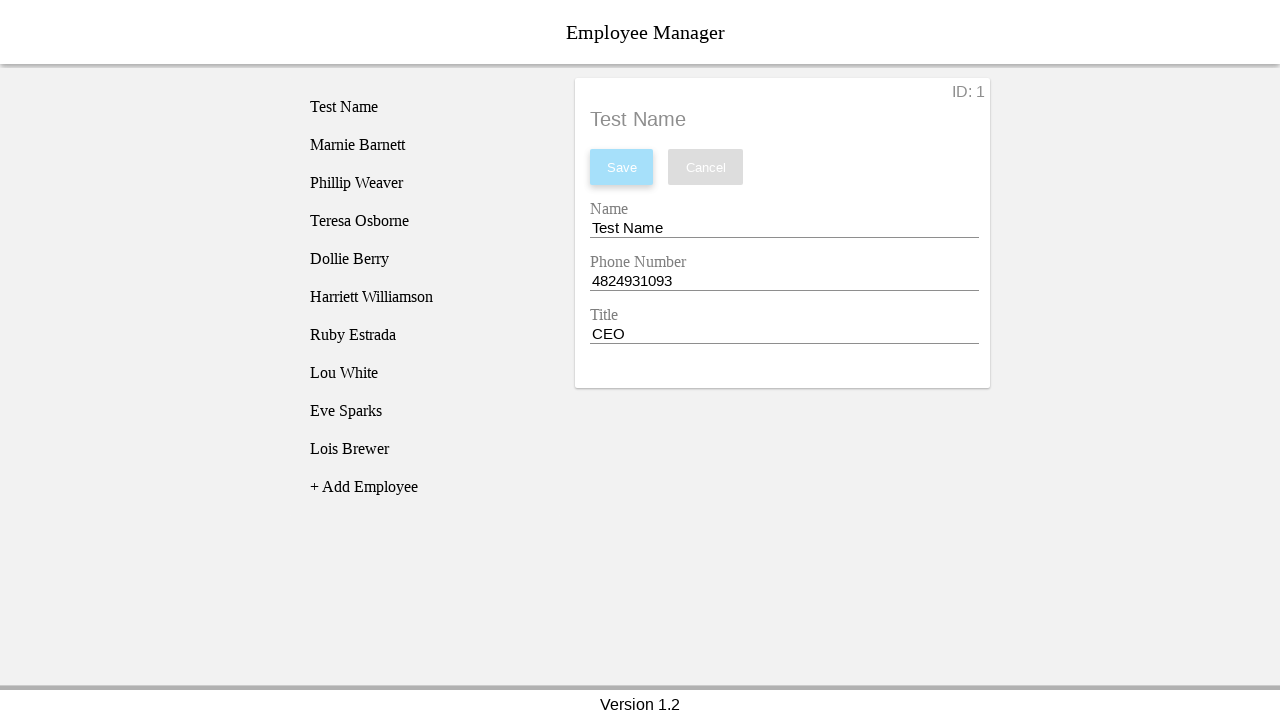

Clicked on Phillip Weaver employee to switch records at (425, 183) on [name='employee3']
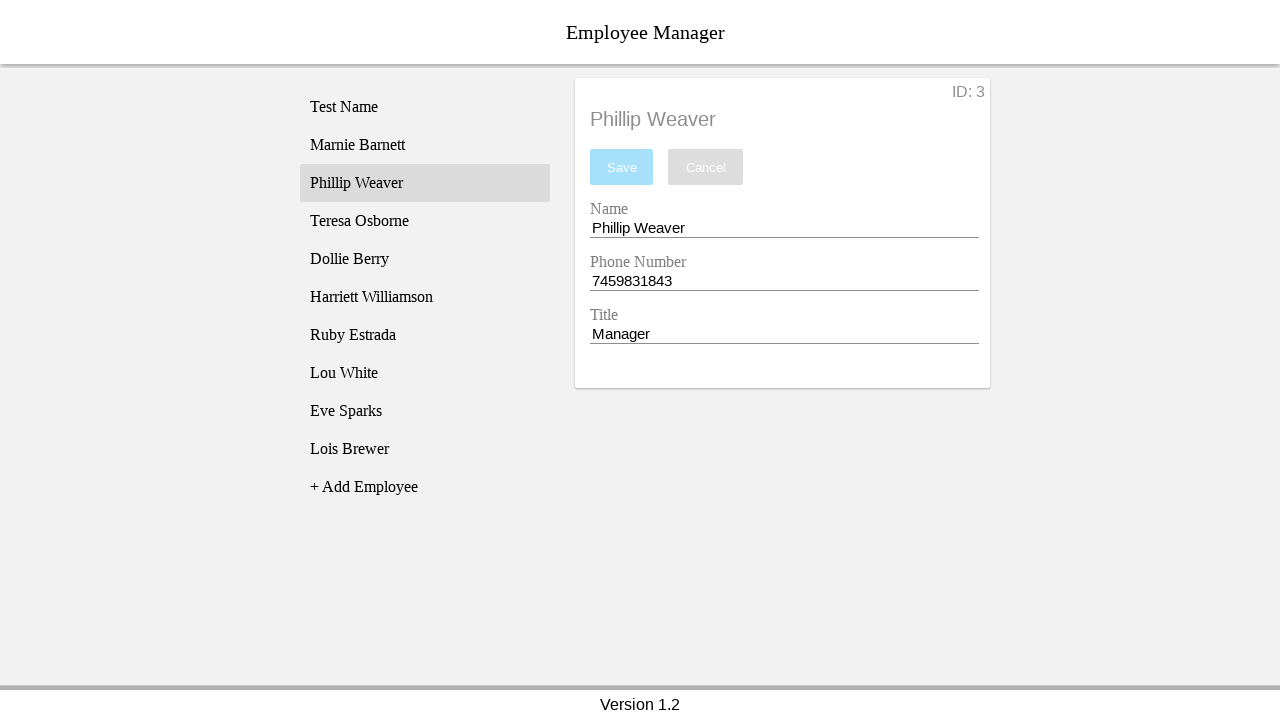

Phillip Weaver's name displayed in employee title
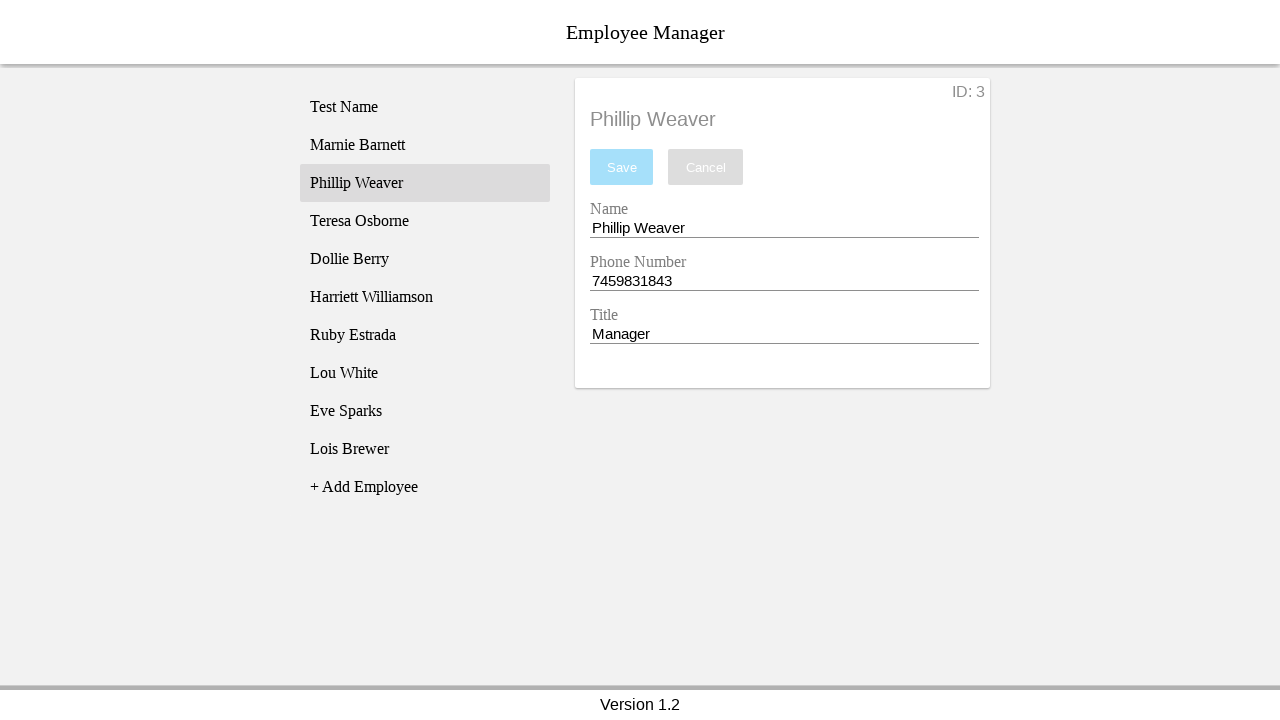

Clicked back on Bernice Ortiz employee to verify saved change at (425, 107) on [name='employee1']
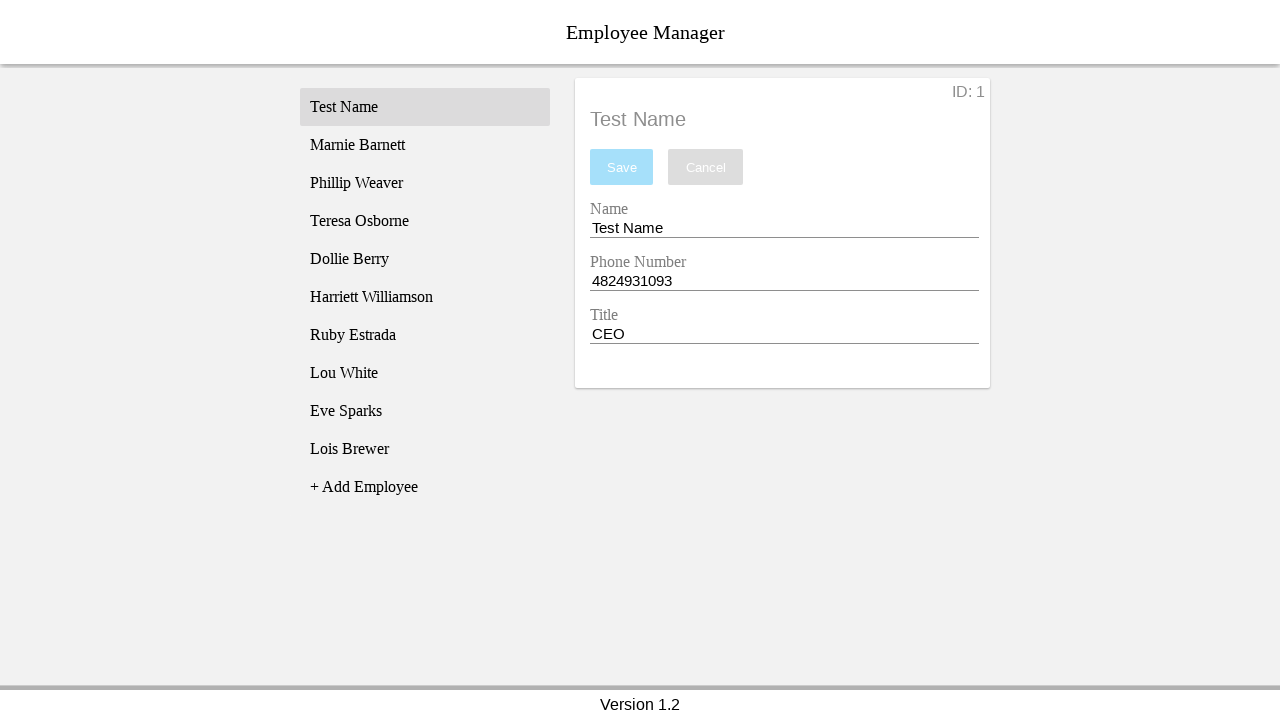

Verified that the saved name 'Test Name' persists for Bernice Ortiz
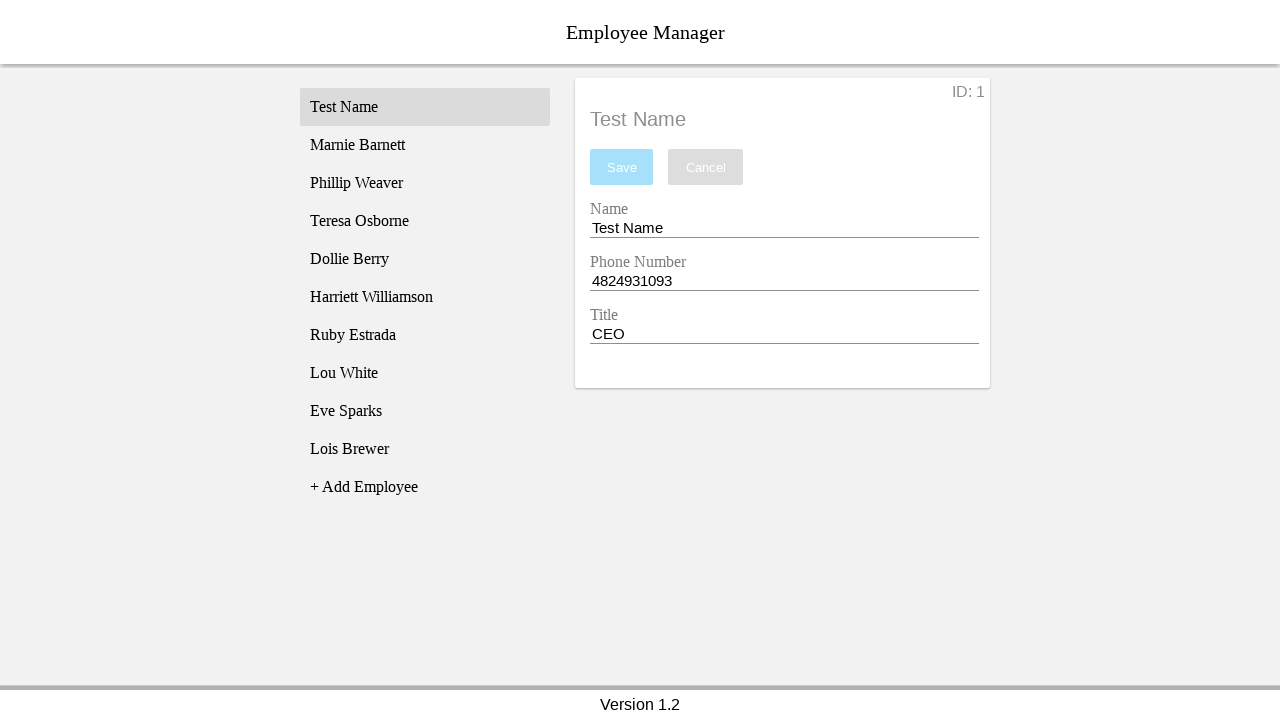

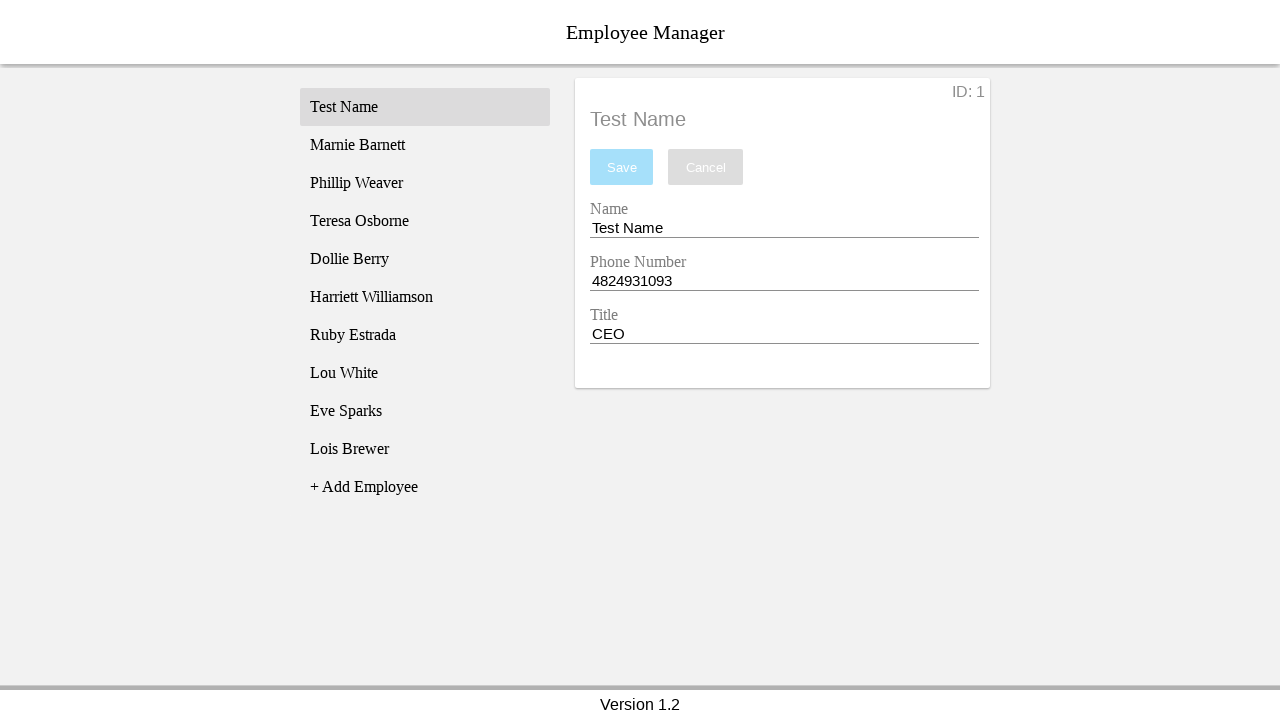